Tests keyboard actions by typing text in first input field, selecting all with Ctrl+A, copying with Ctrl+C, tabbing to second field, and pasting with Ctrl+V

Starting URL: https://text-compare.com/

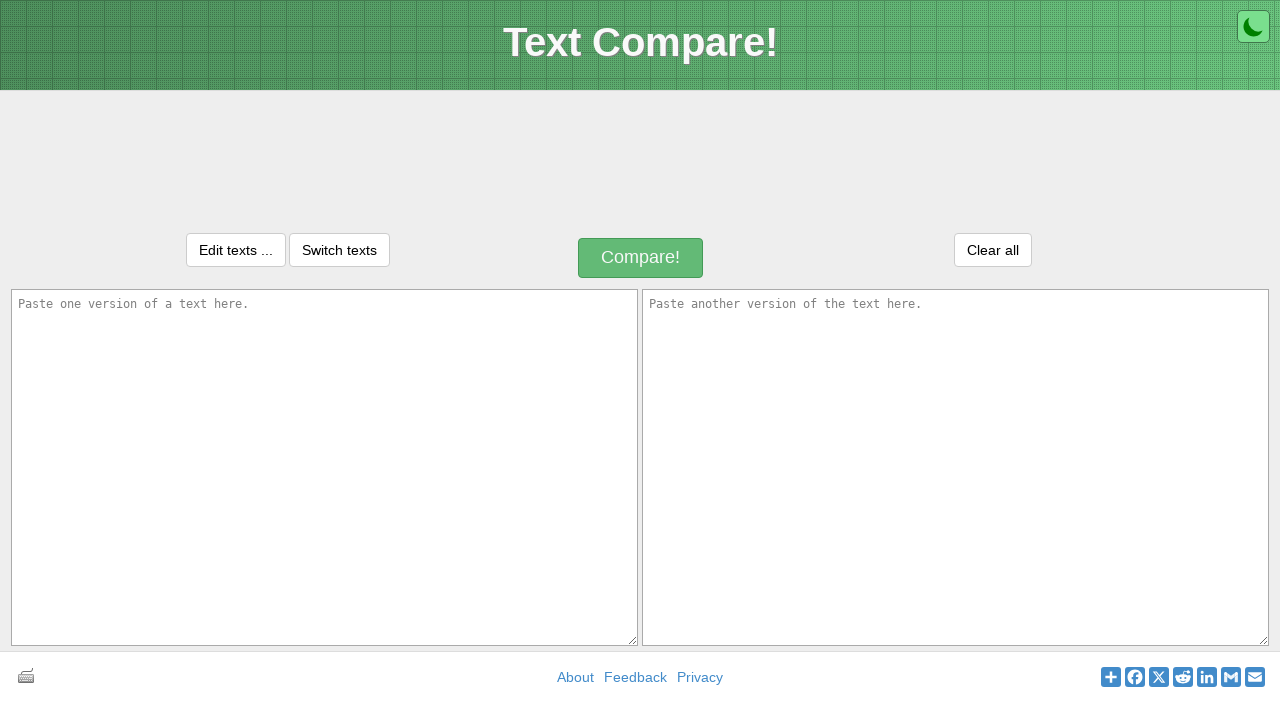

Navigated to text-compare.com
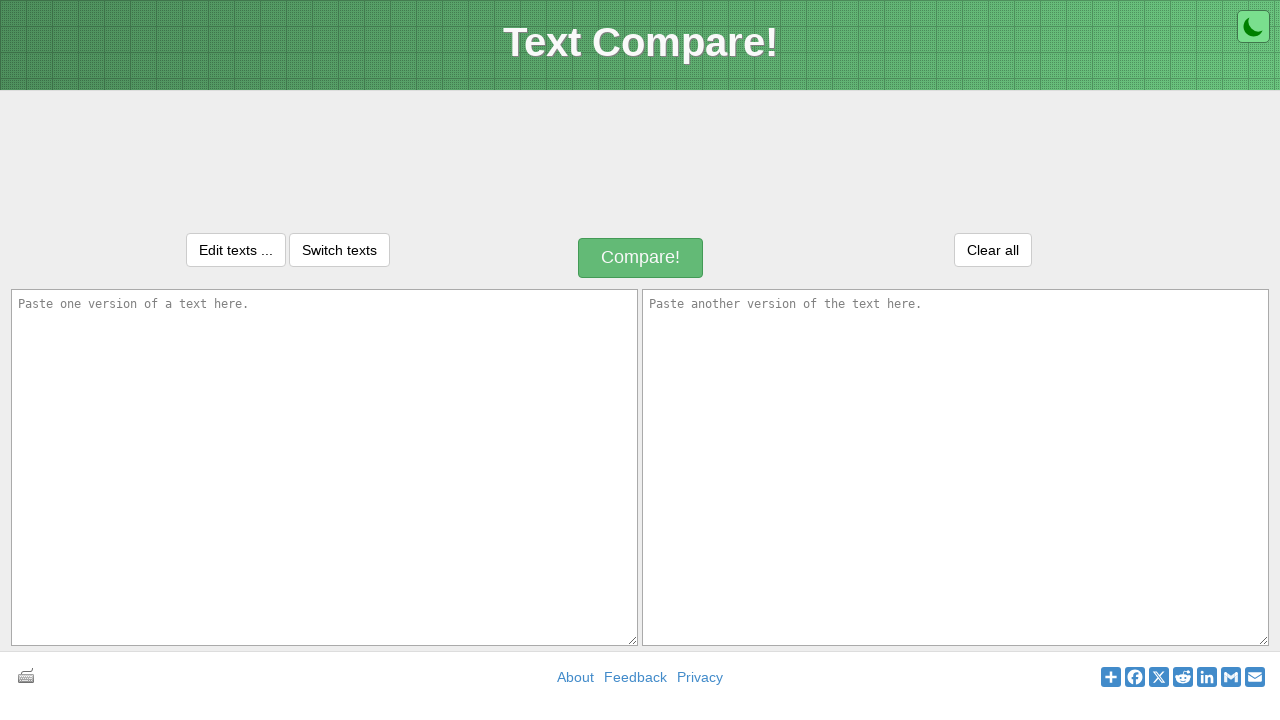

Typed 'Text for testing :)' in the first input field on #inputText1
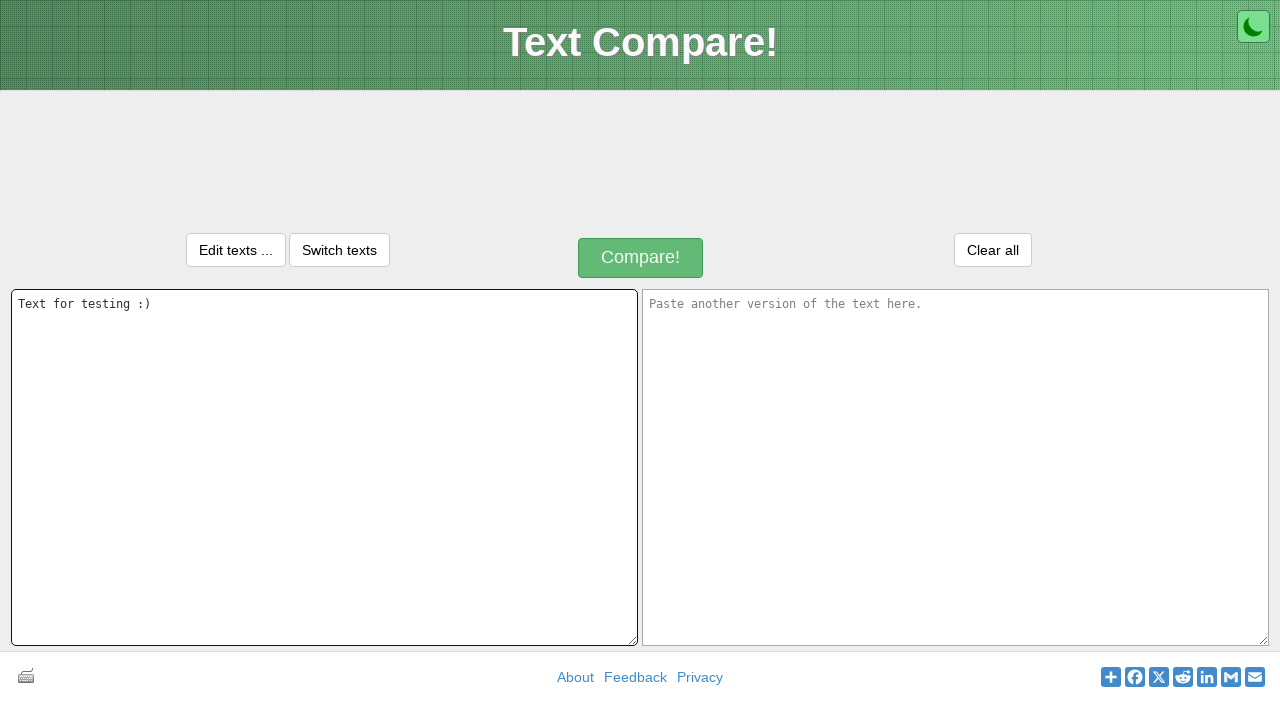

Focused on the first input field on #inputText1
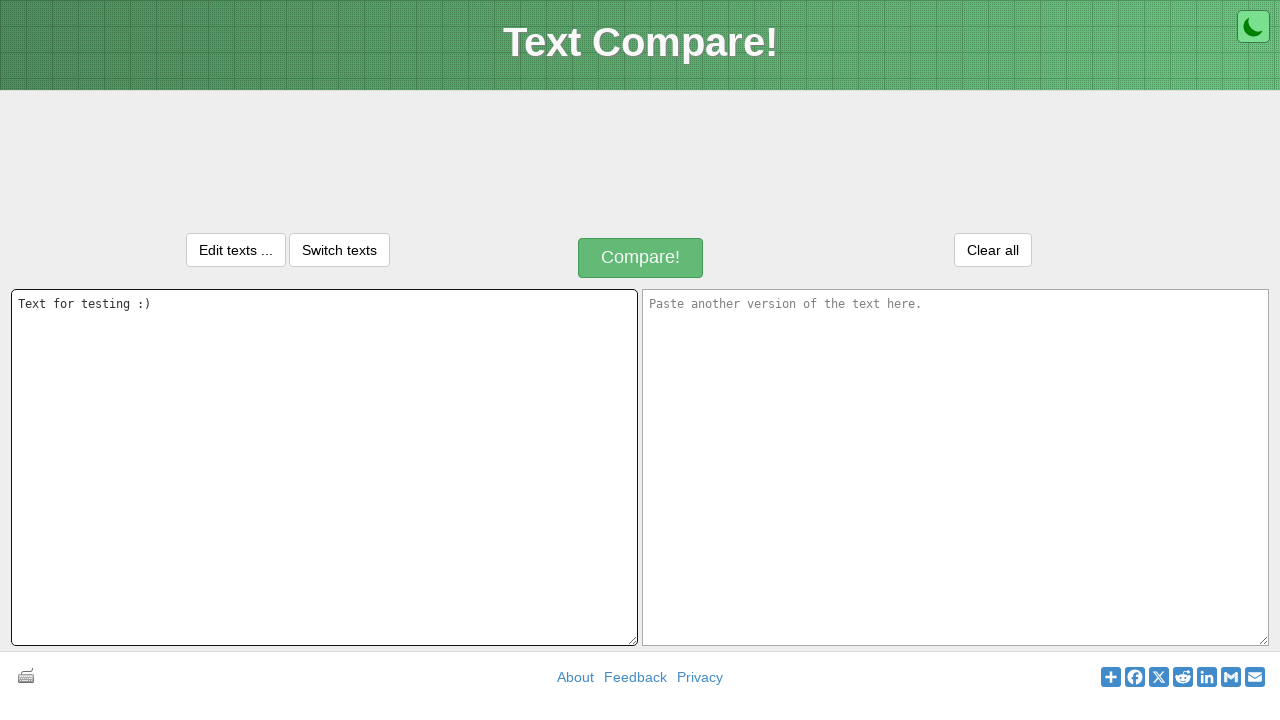

Selected all text with Ctrl+A
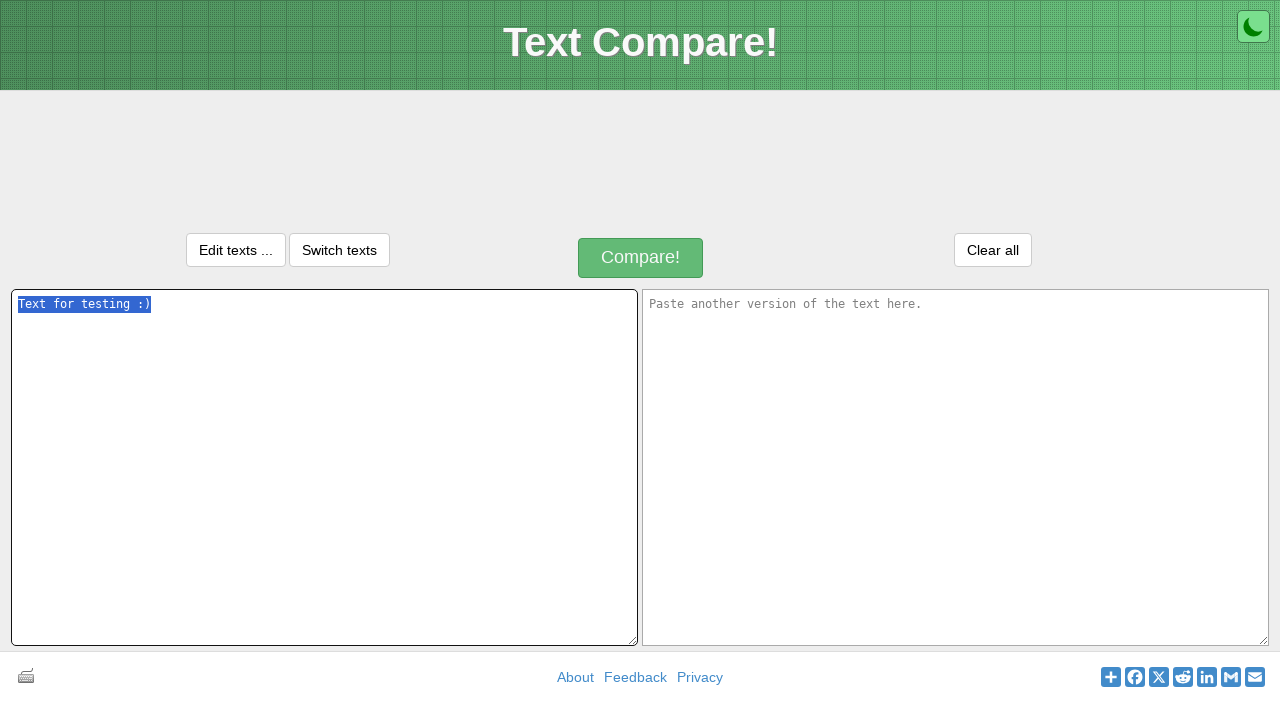

Copied selected text with Ctrl+C
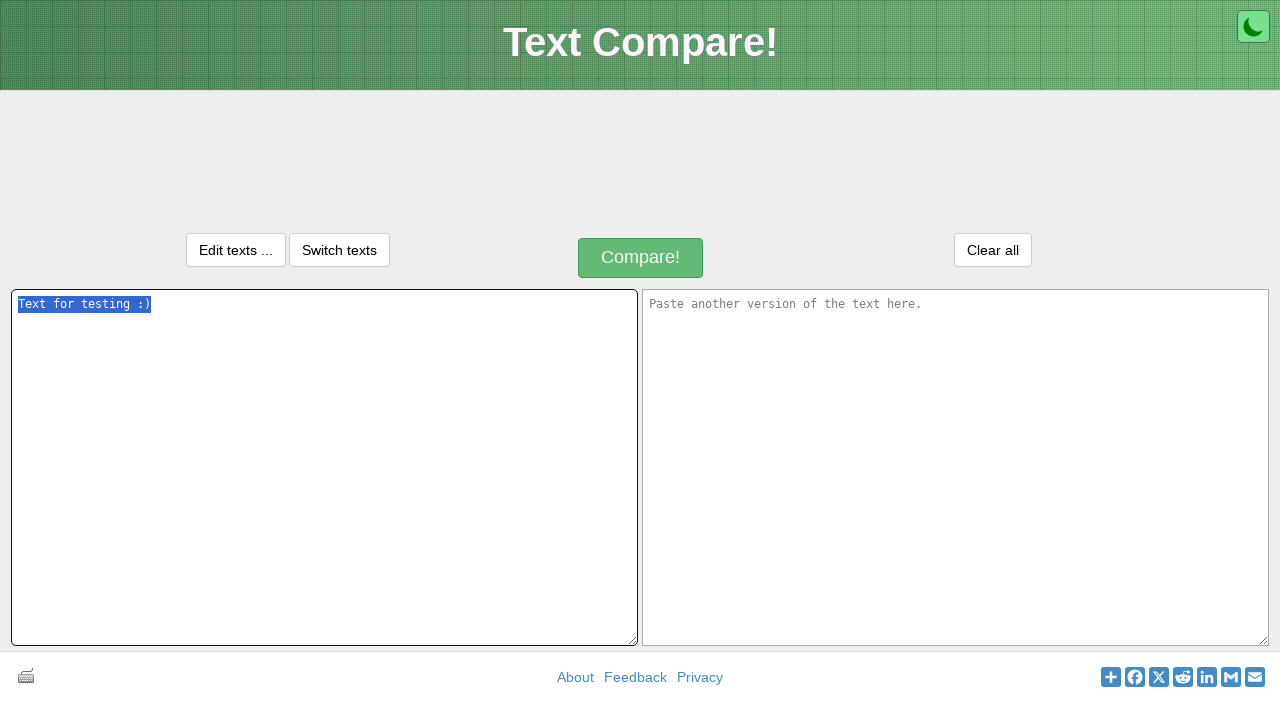

Tabbed to the second input field
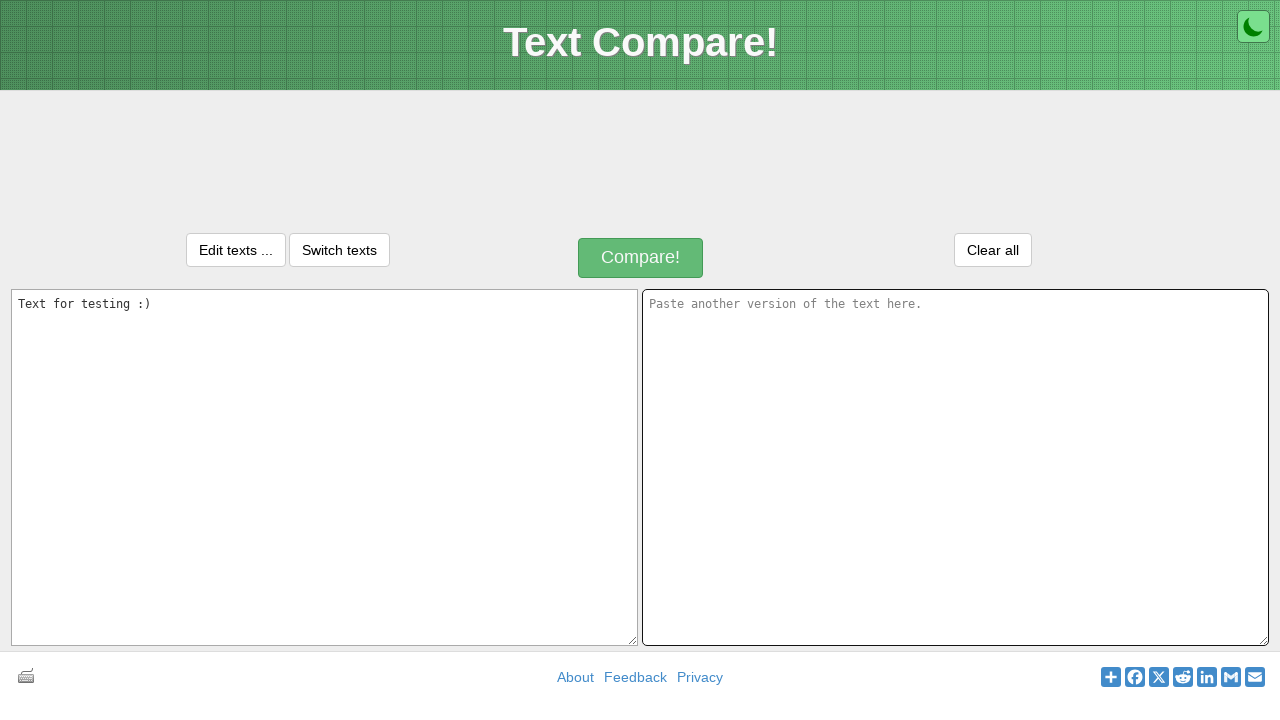

Pasted text with Ctrl+V into the second input field
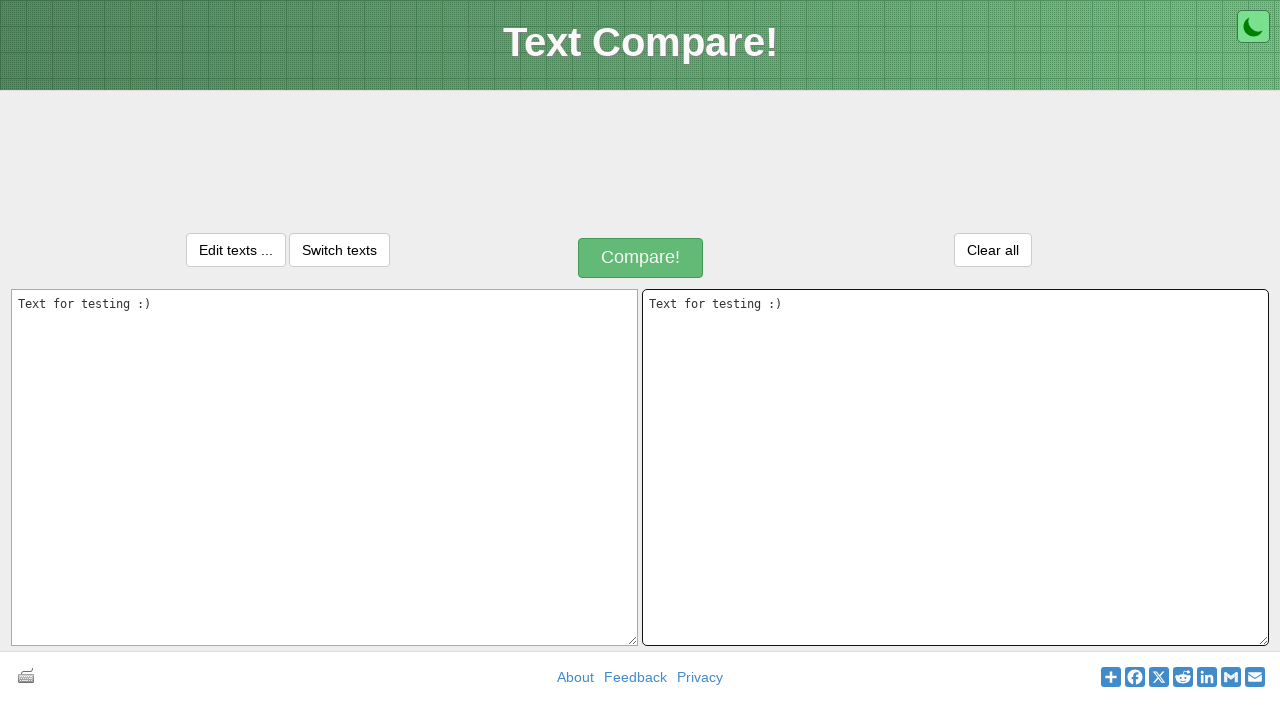

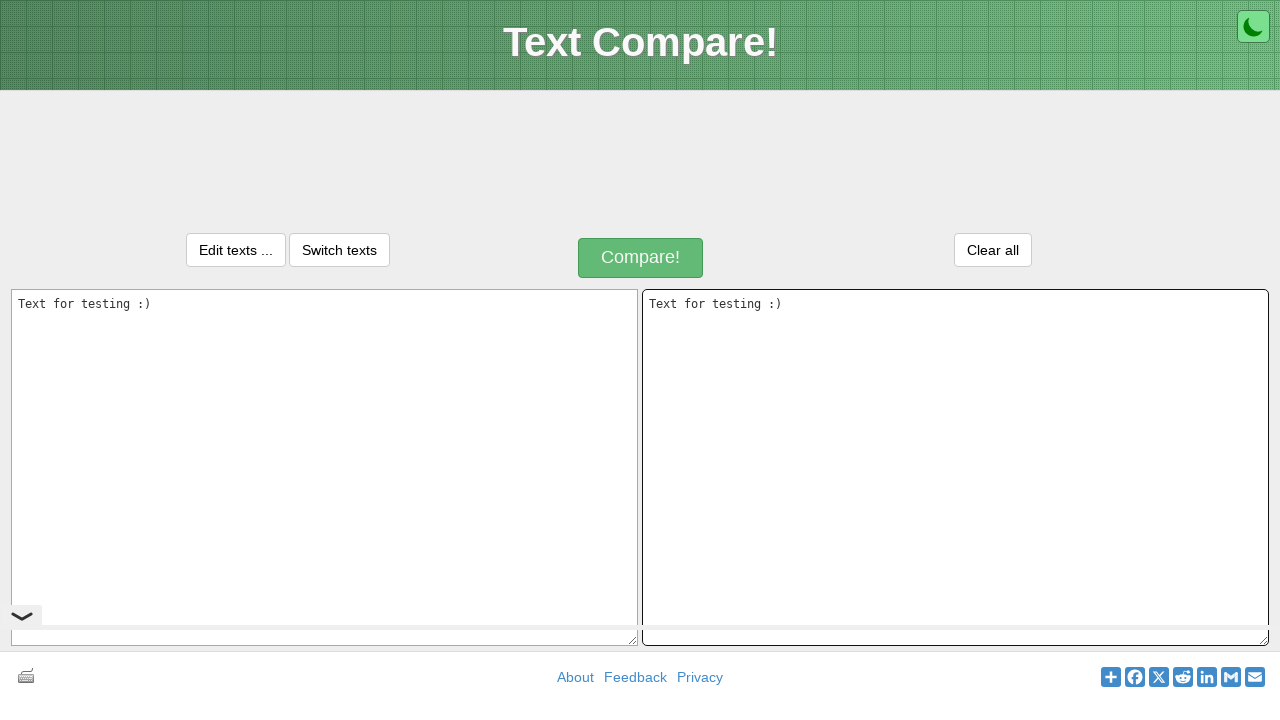